Tests the feed functionality by entering catnips amount and verifying the success message

Starting URL: https://cs1632.appspot.com/

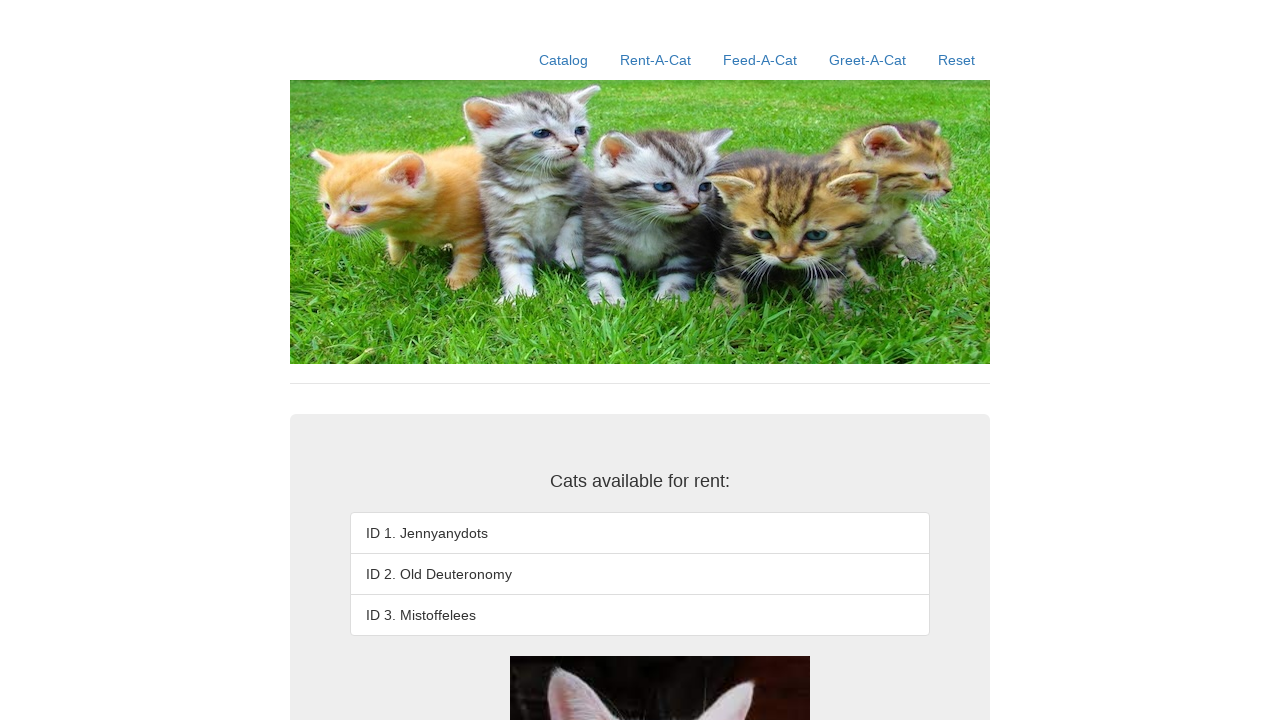

Clicked on Feed-A-Cat link at (760, 60) on a:text('Feed-A-Cat')
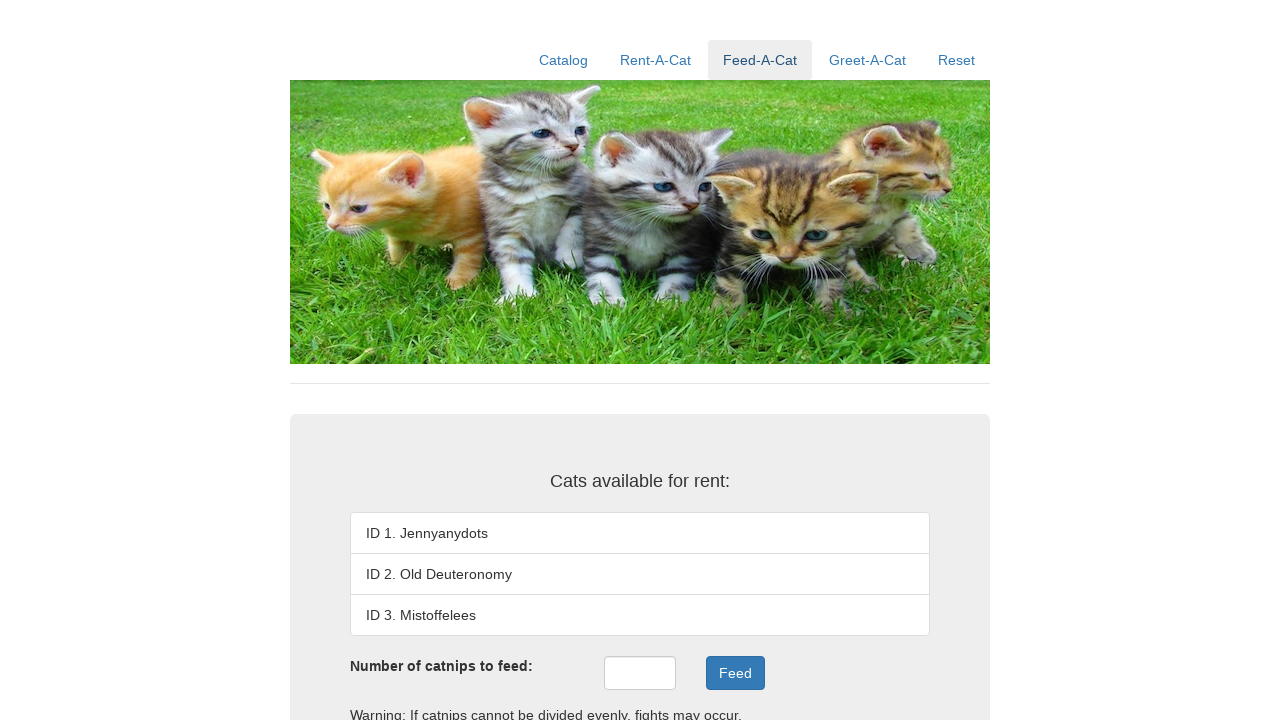

Clicked on catnips input field at (640, 673) on #catnips
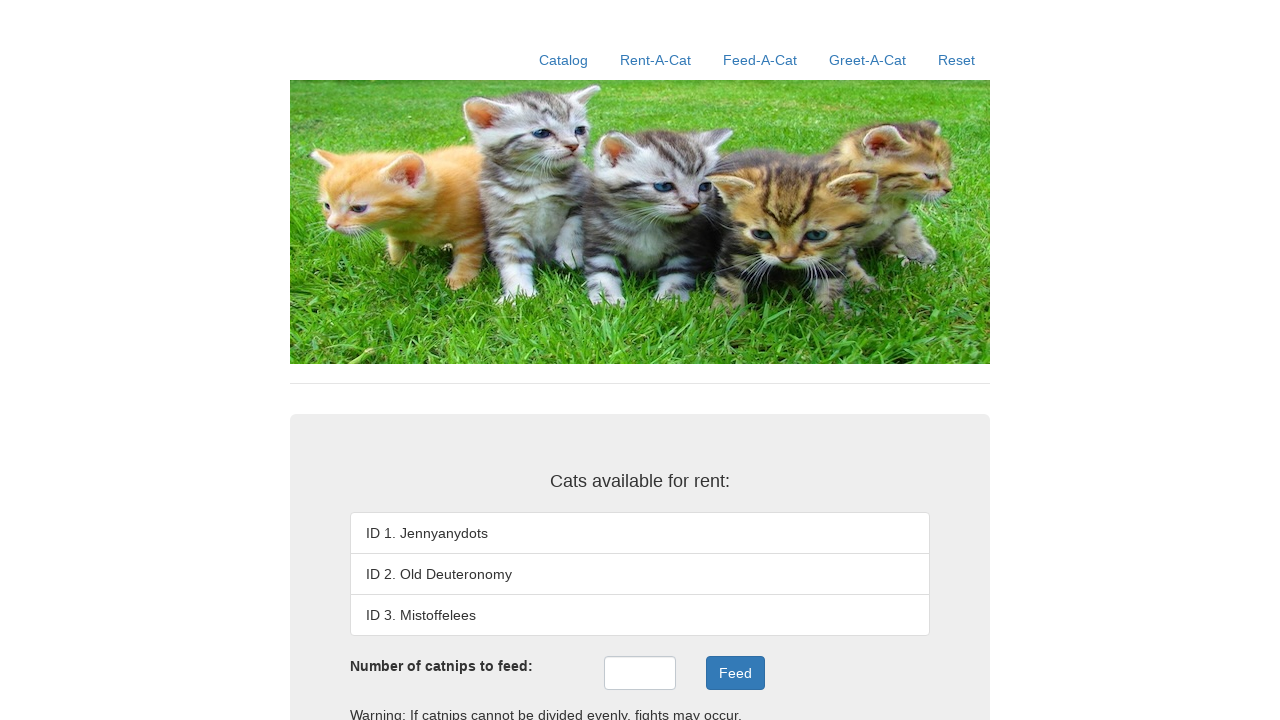

Entered 6 catnips in the input field on #catnips
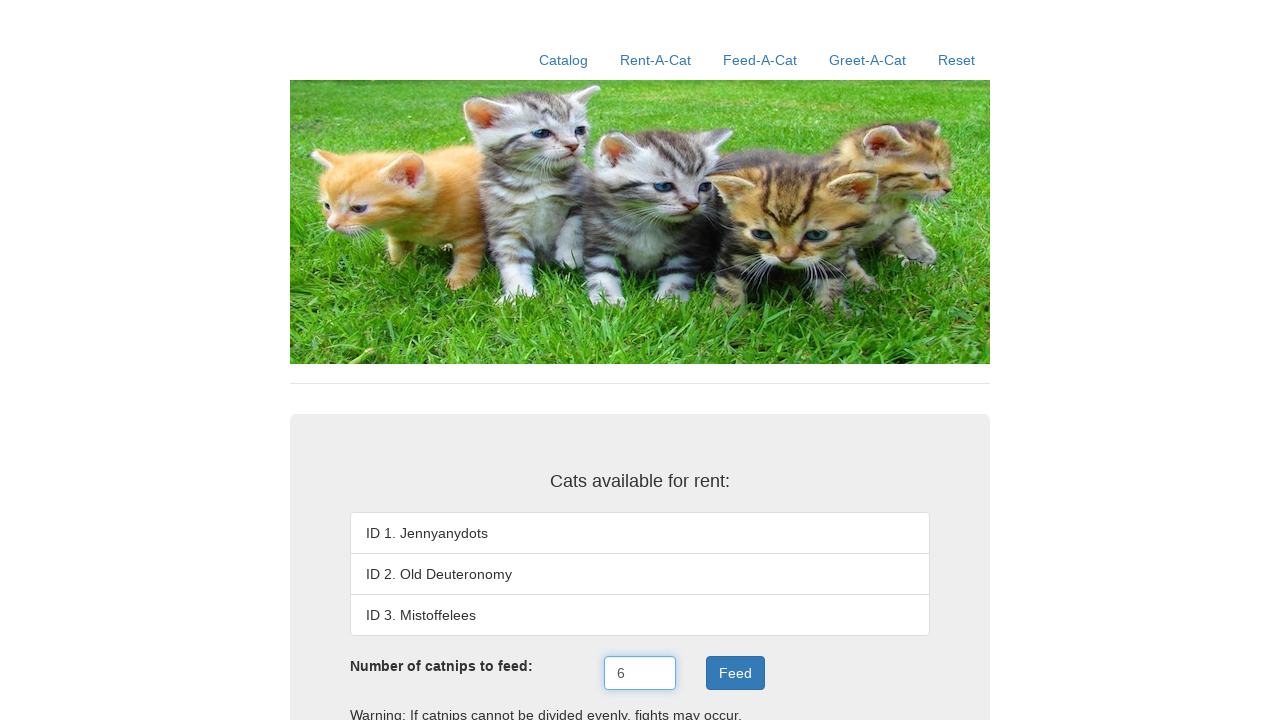

Clicked the Feed button at (735, 673) on .btn
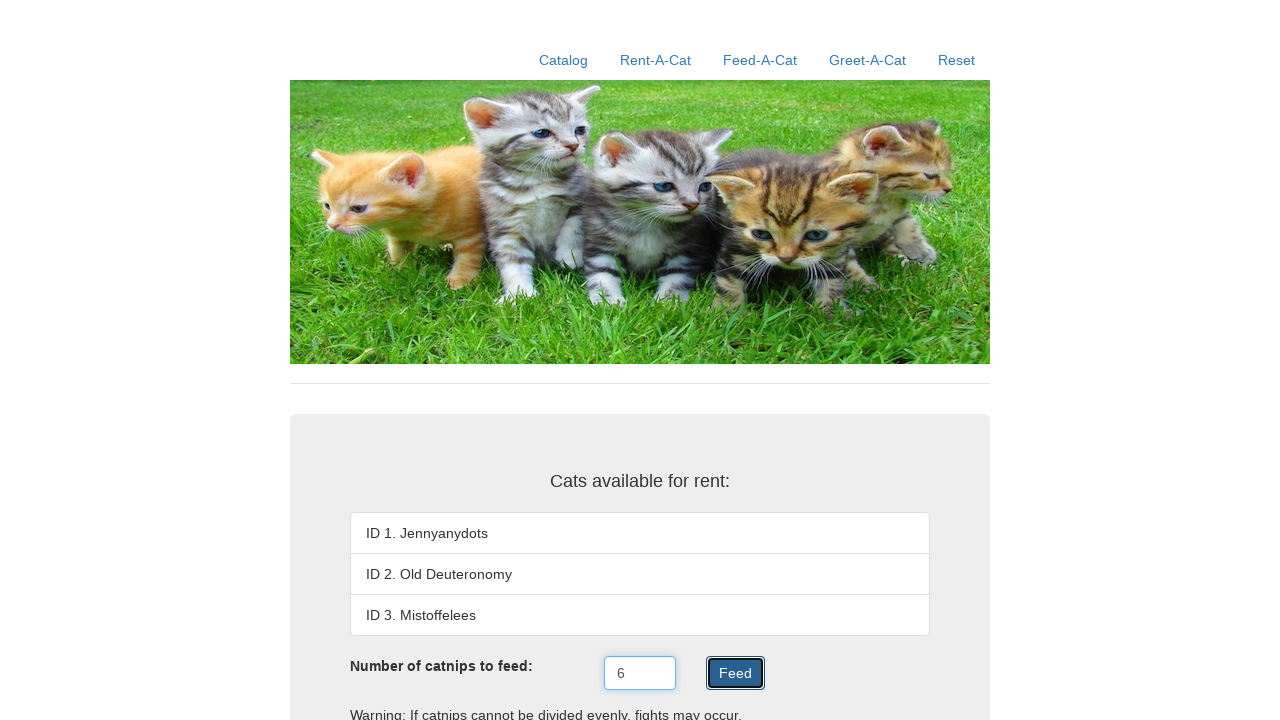

Feed result success message appeared
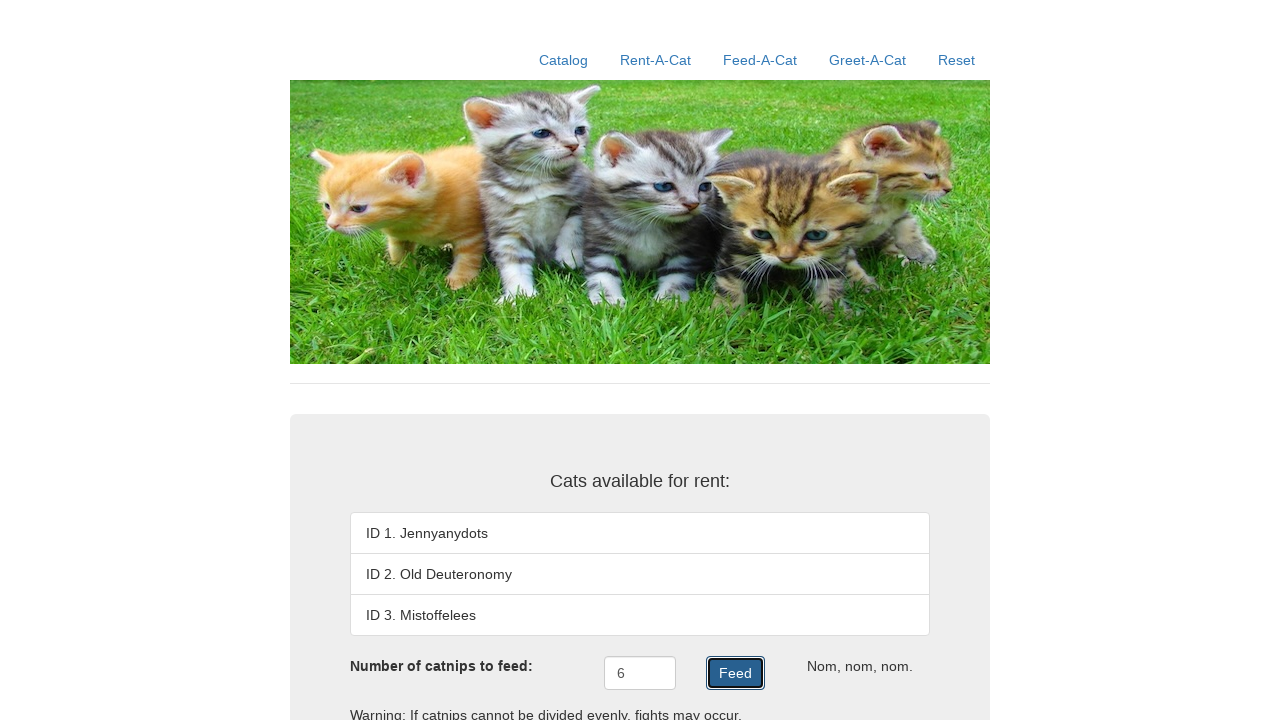

Verified success message: 'Nom, nom, nom.'
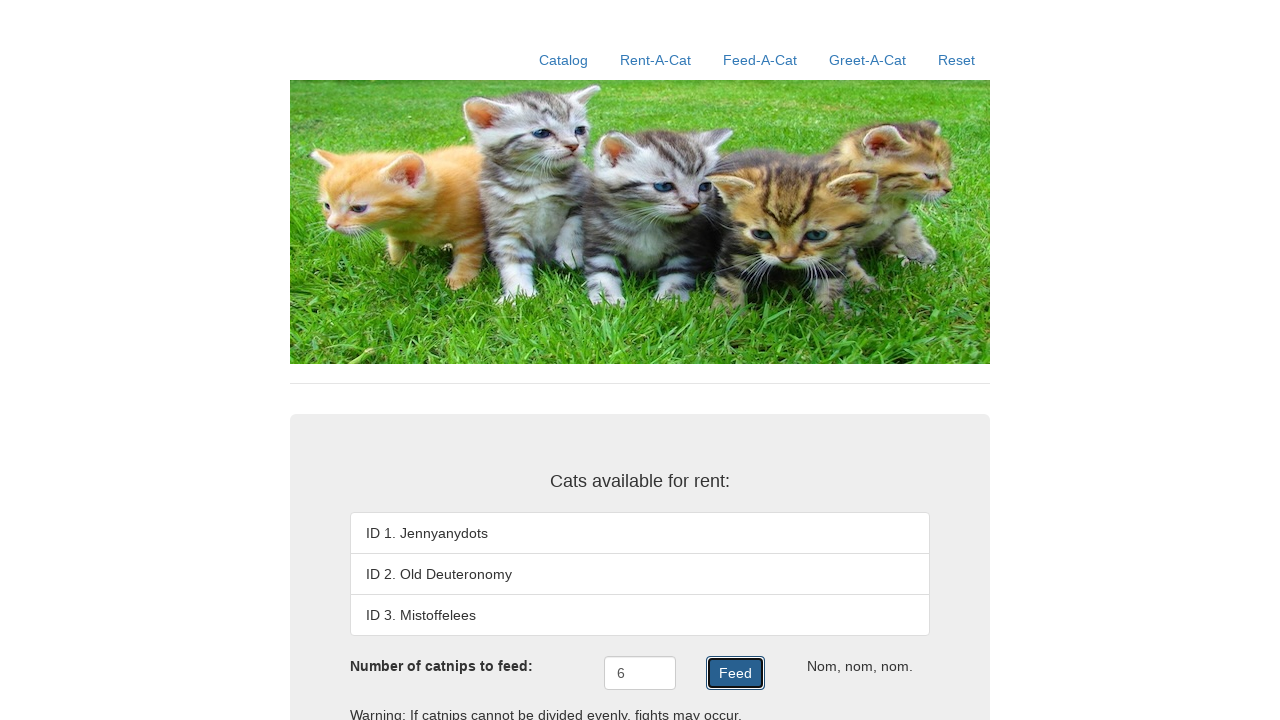

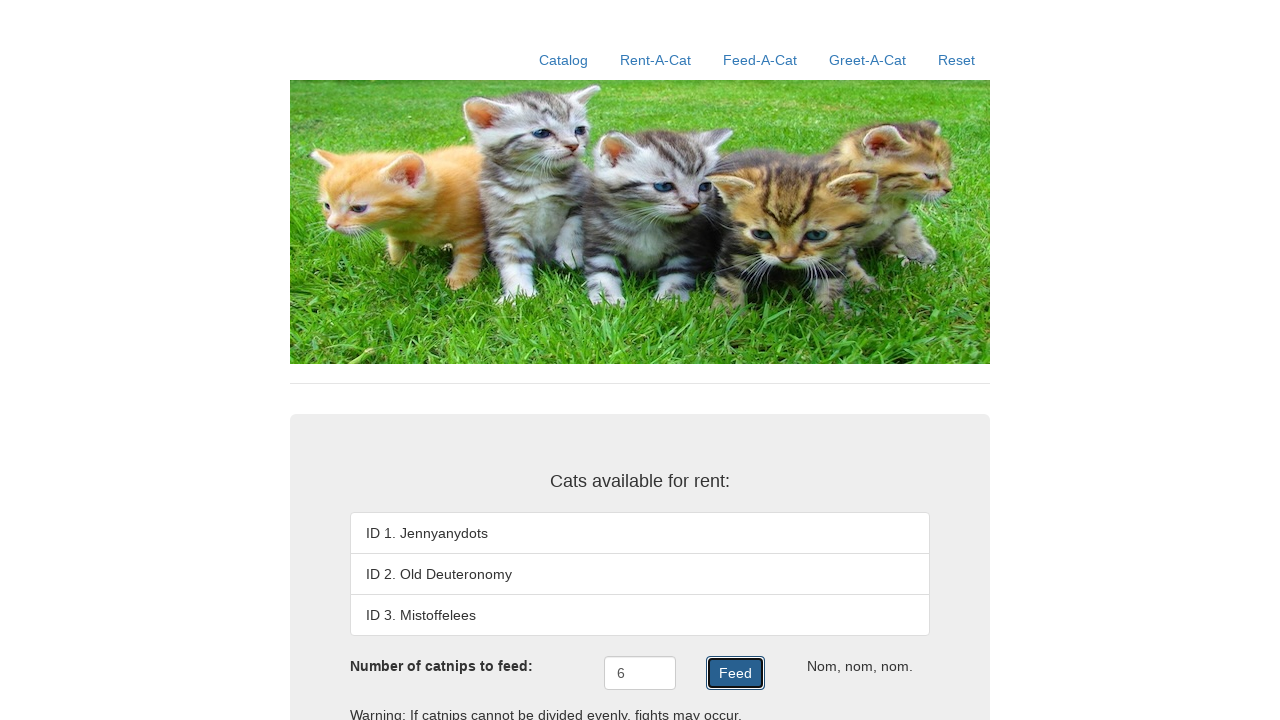